Validates that the login submit button is disabled when only email field is filled

Starting URL: https://nb-instagram.vercel.app/registration

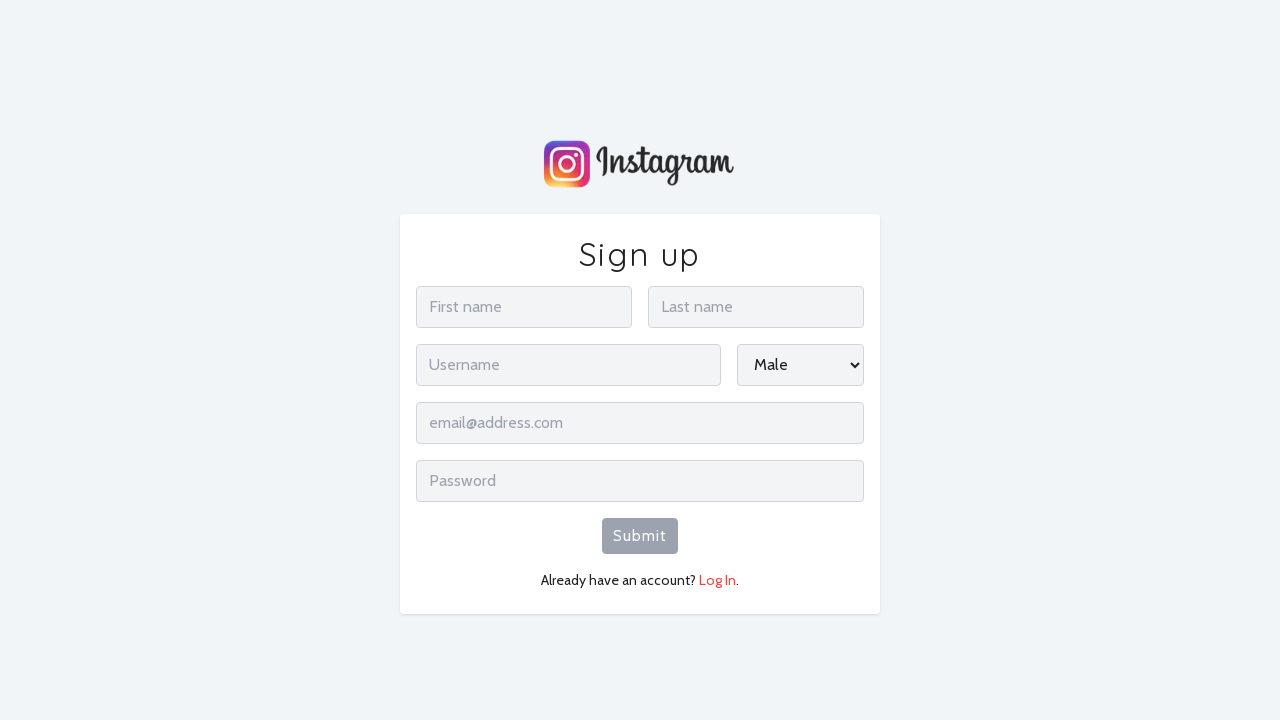

Clicked 'Log In' link to switch to login form at (718, 580) on xpath=//span[text()='Log In']
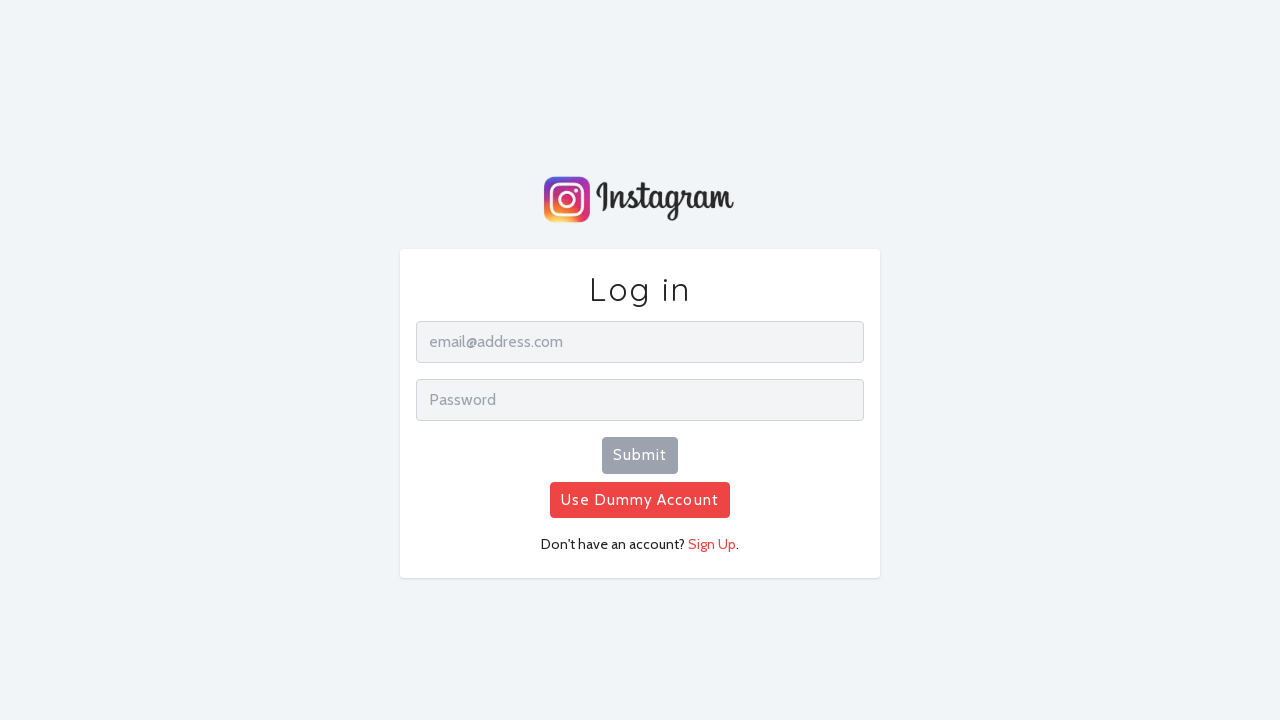

Filled email field with 'mytesting@testing.com' on input[name='email']
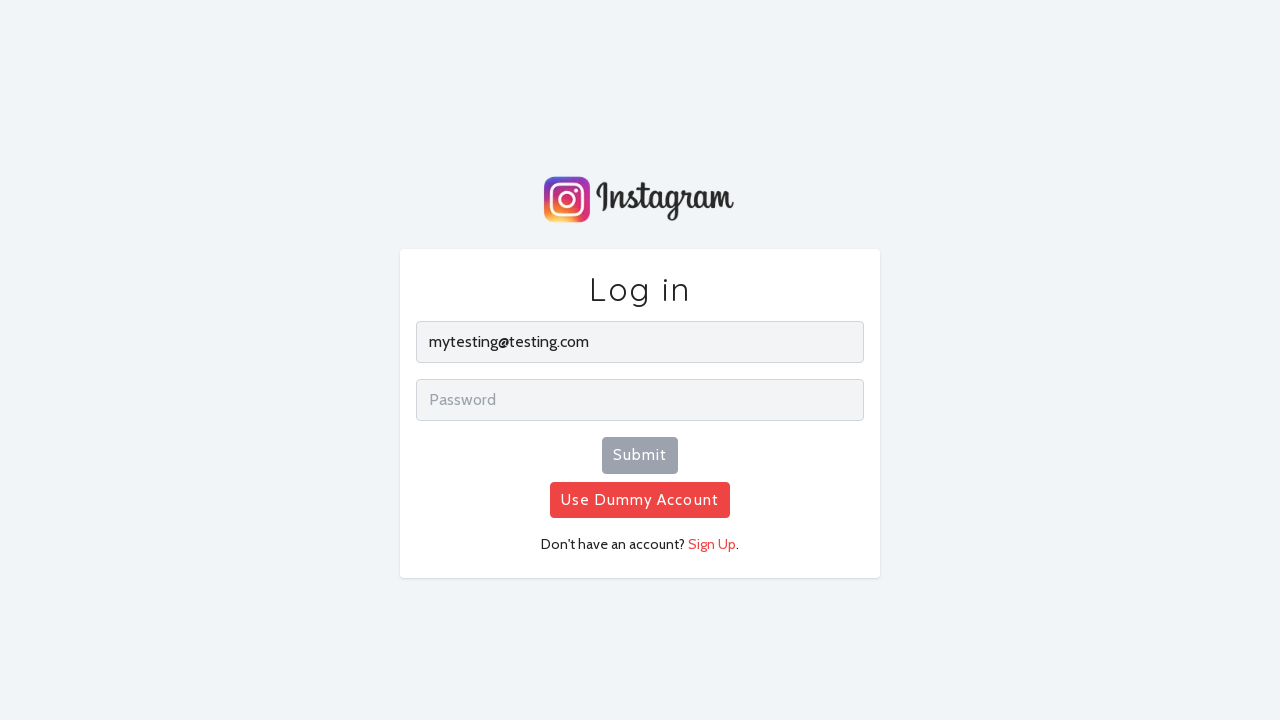

Verified that Submit button is disabled when only email field is filled
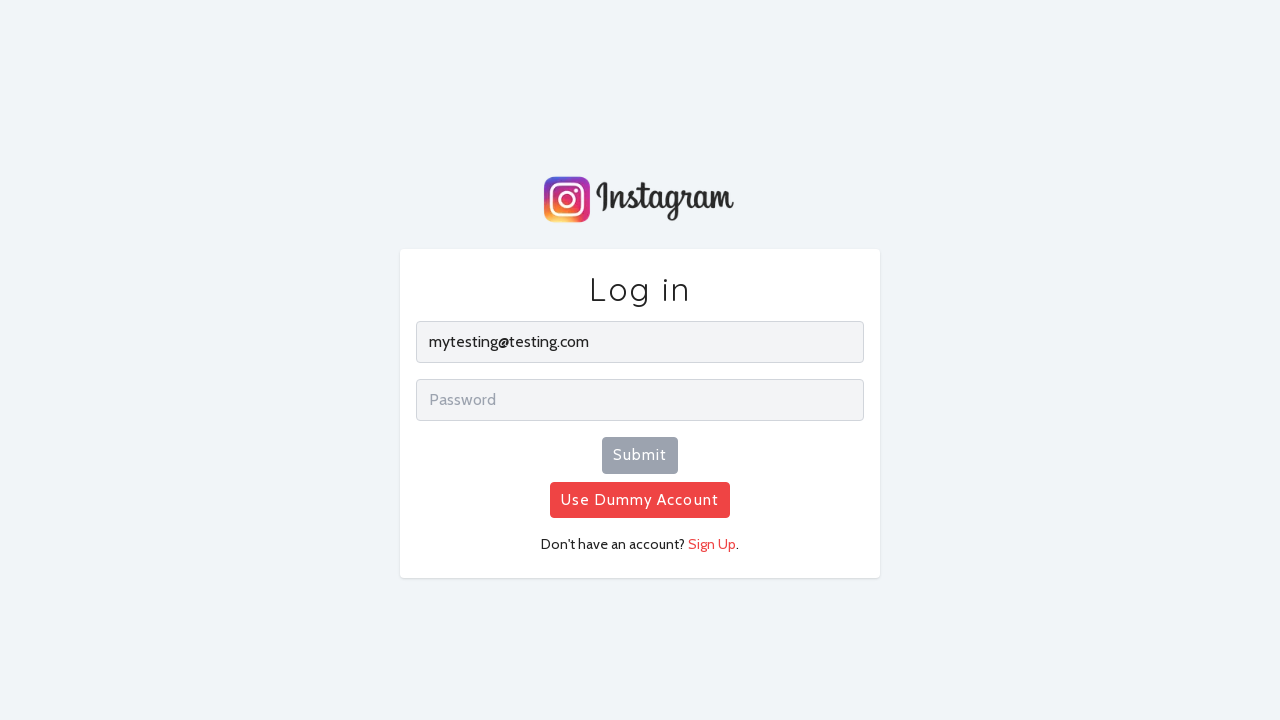

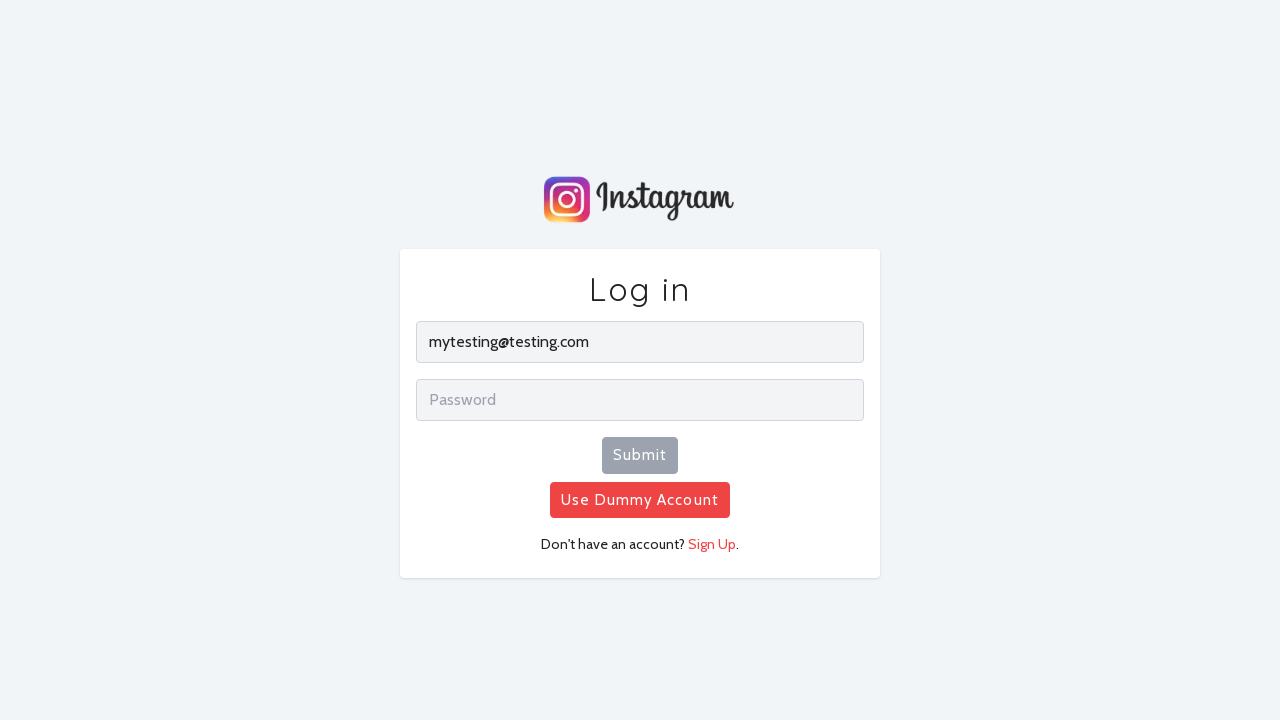